Retrieves a value from an element attribute, calculates a mathematical result, fills an answer field, checks a checkbox, selects a radio button, and submits the form

Starting URL: http://suninjuly.github.io/get_attribute.html

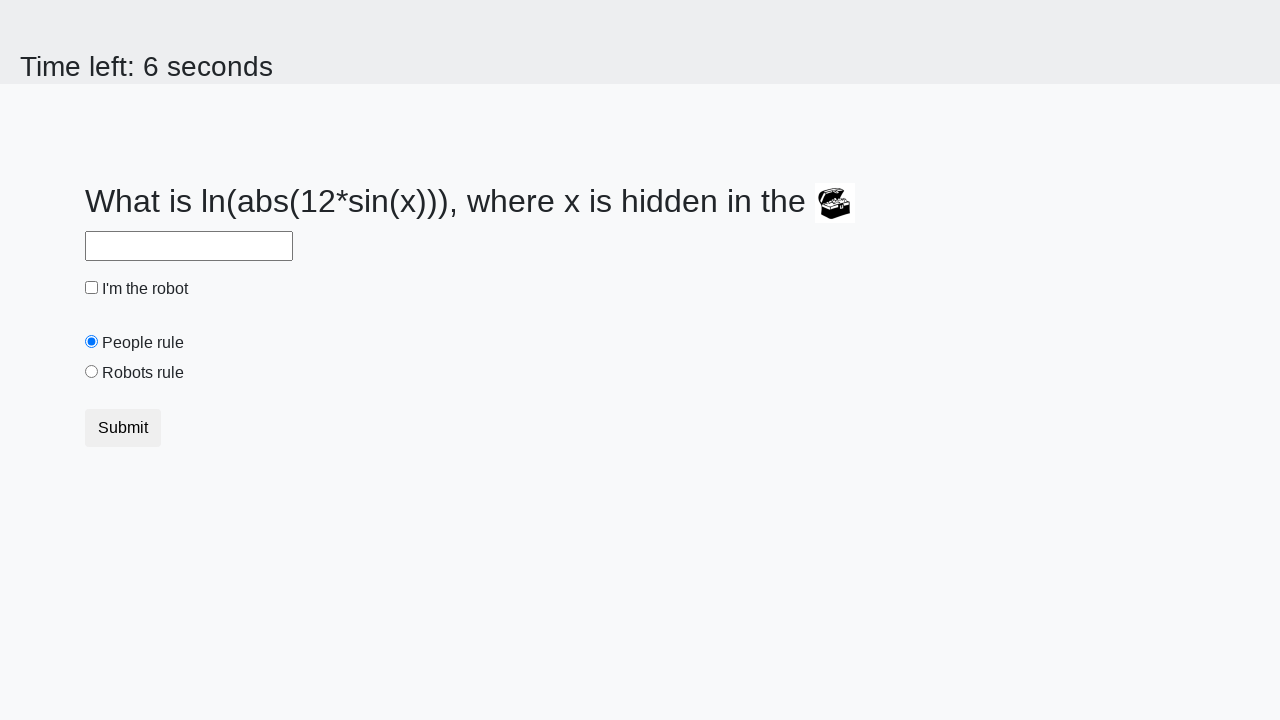

Located treasure element
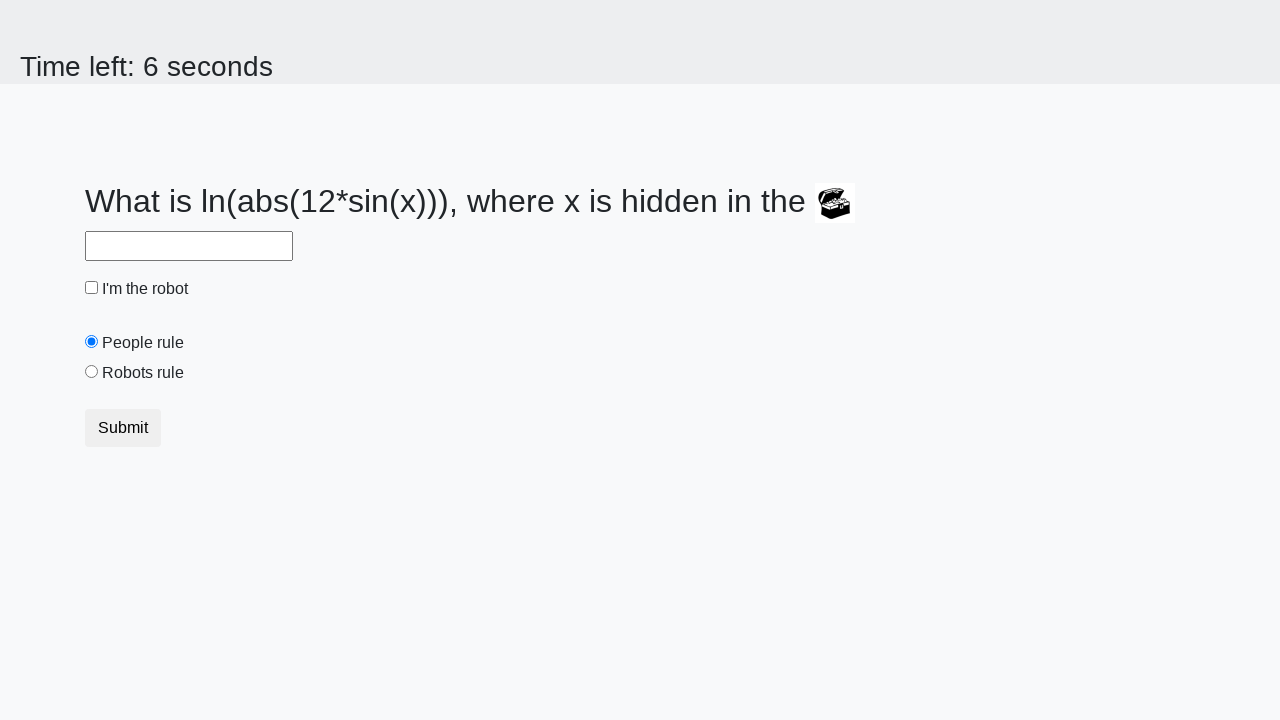

Retrieved valuex attribute from treasure element
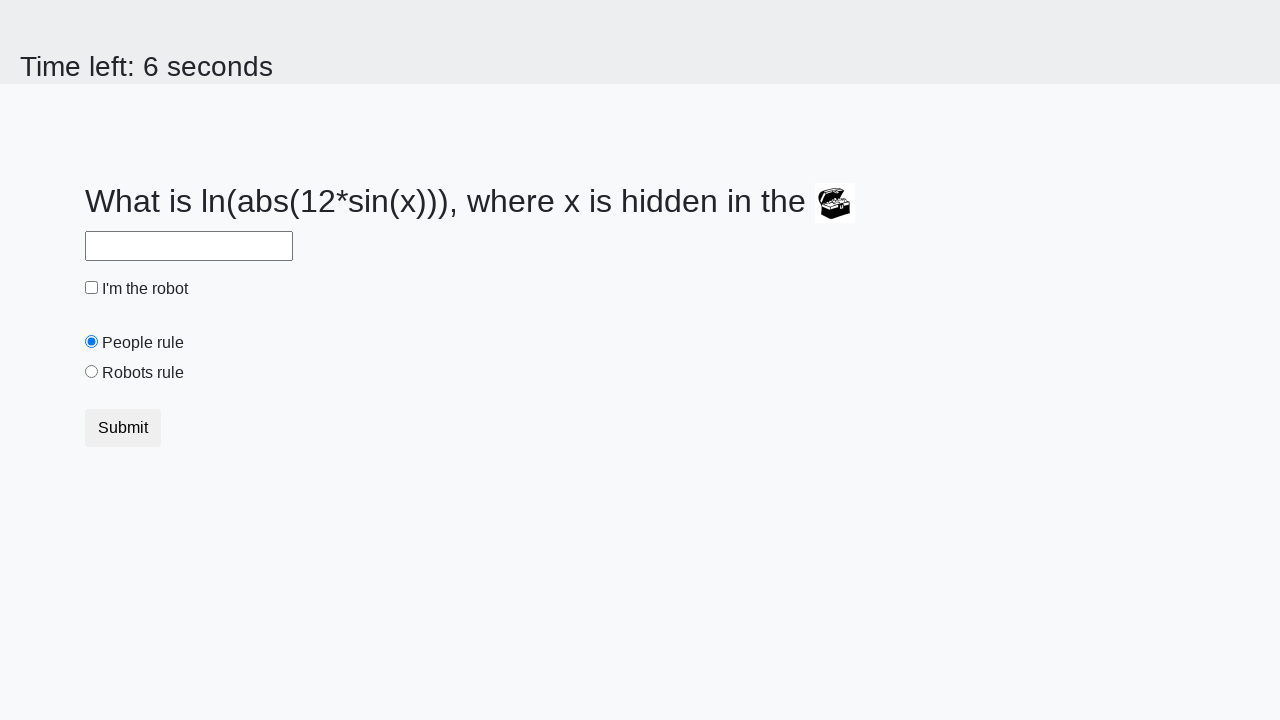

Calculated mathematical result from attribute value
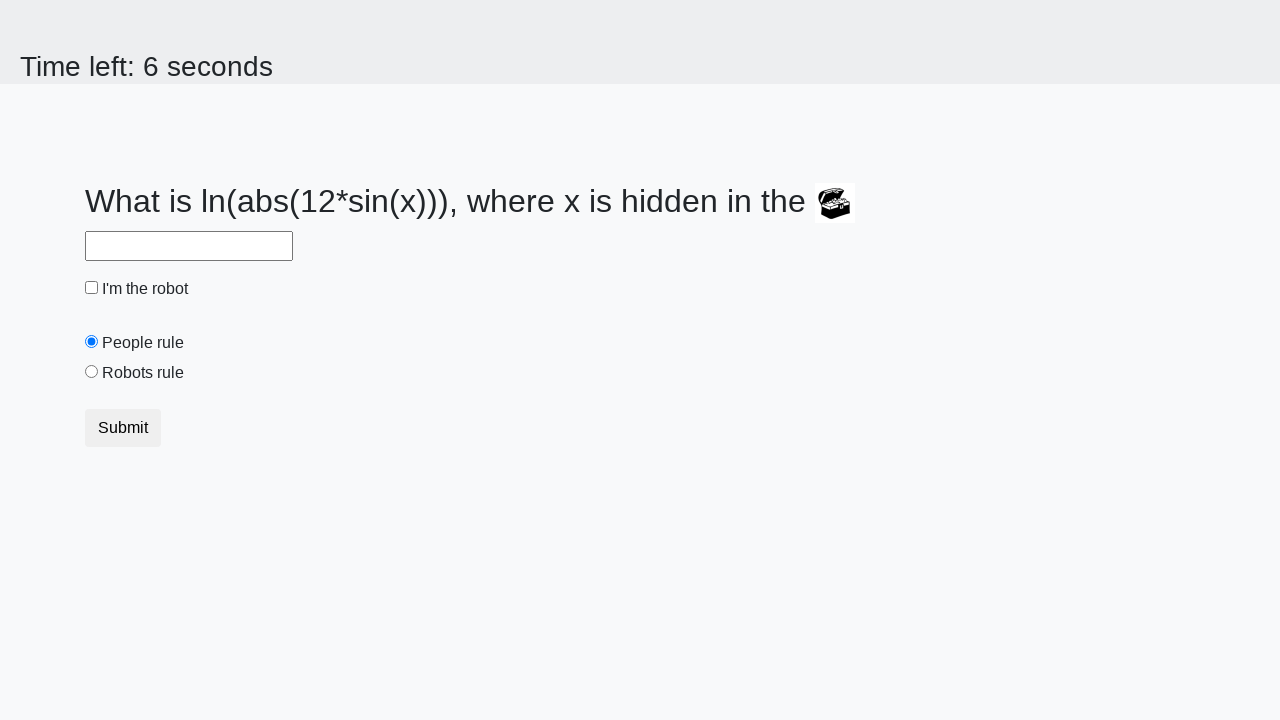

Filled answer field with calculated value on #answer
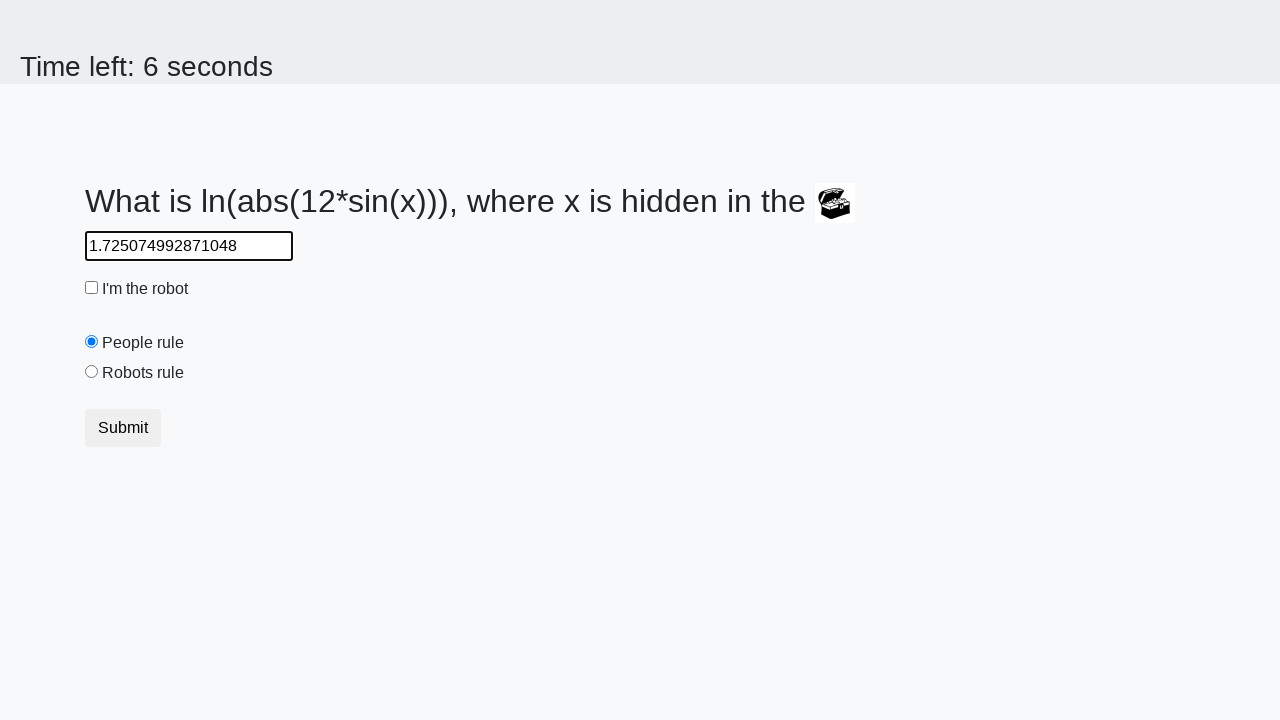

Checked robot checkbox at (92, 288) on #robotCheckbox
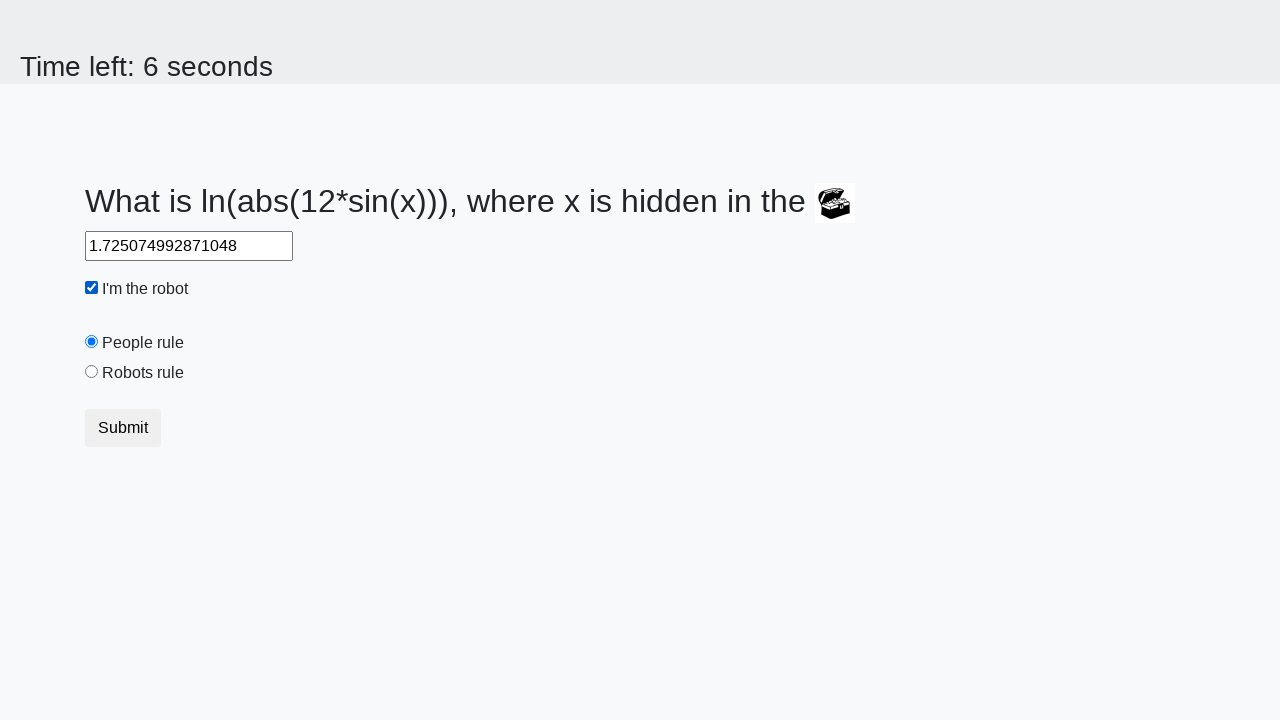

Selected robots rule radio button at (92, 372) on #robotsRule
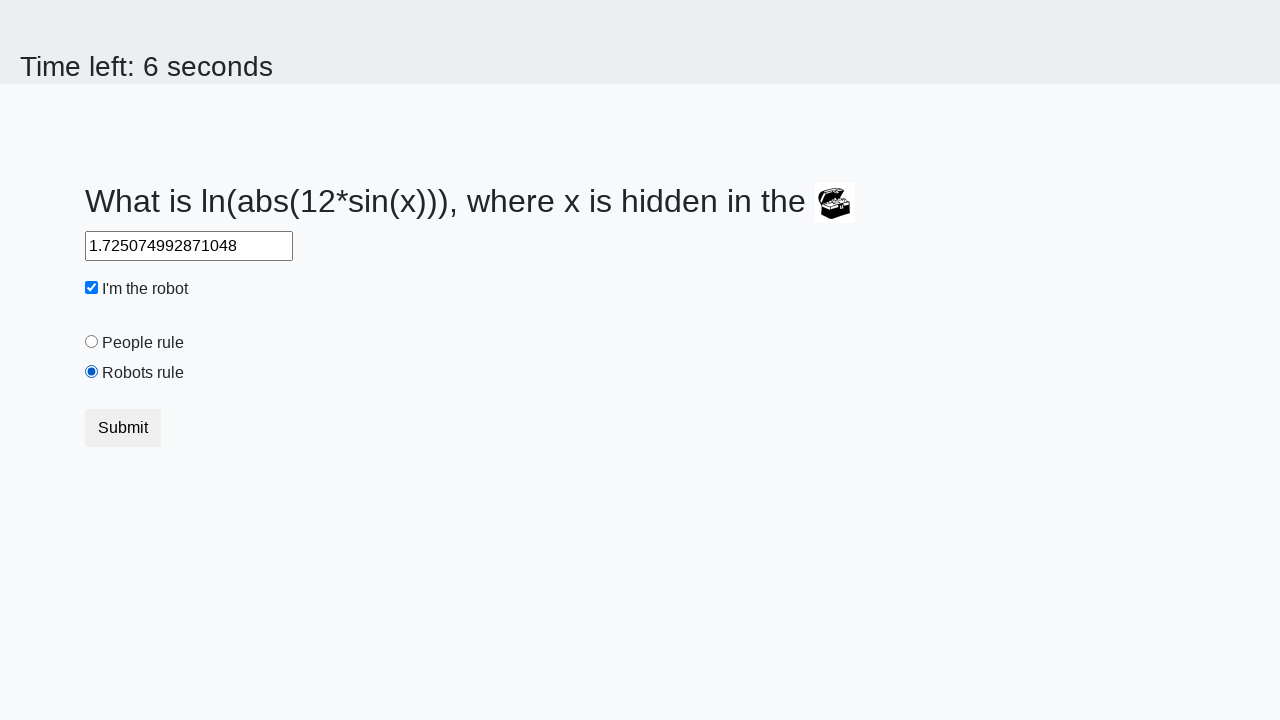

Submitted the form at (123, 428) on button.btn-default
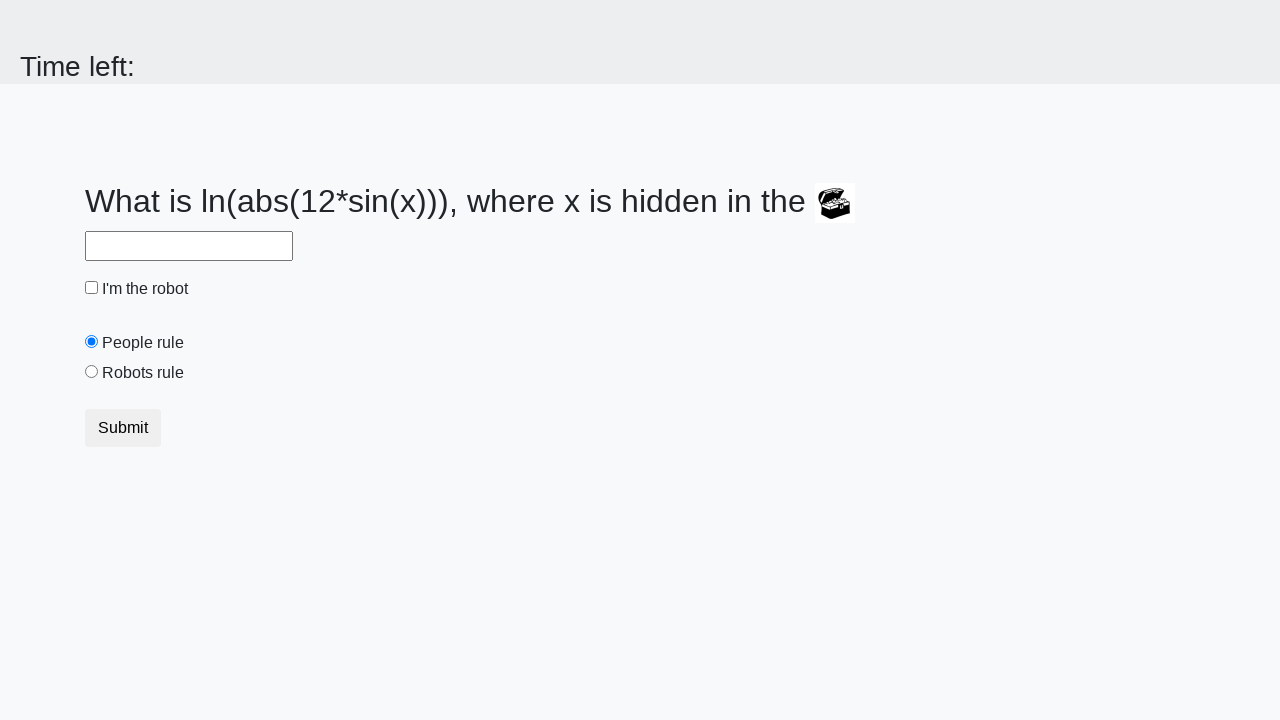

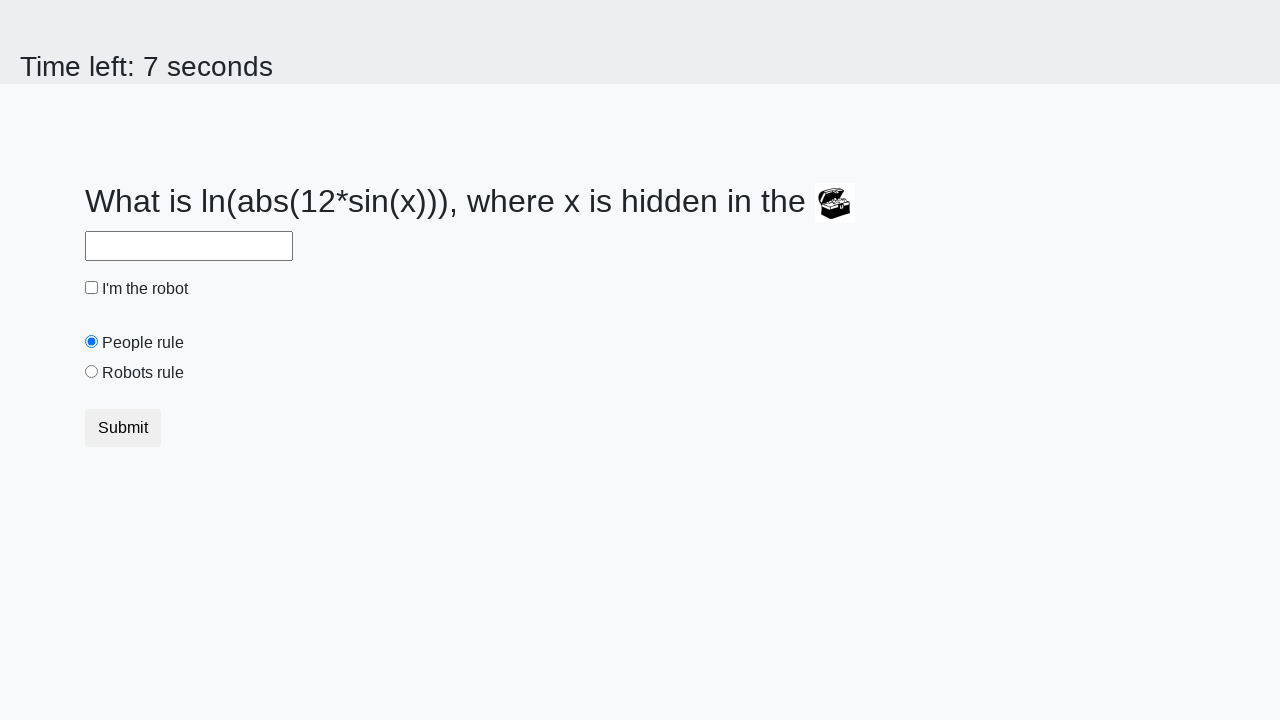